Tests JavaScript confirmation alert by dismissing it first to verify "Cancel" result, then accepting it to verify "Ok" result.

Starting URL: http://the-internet.herokuapp.com/

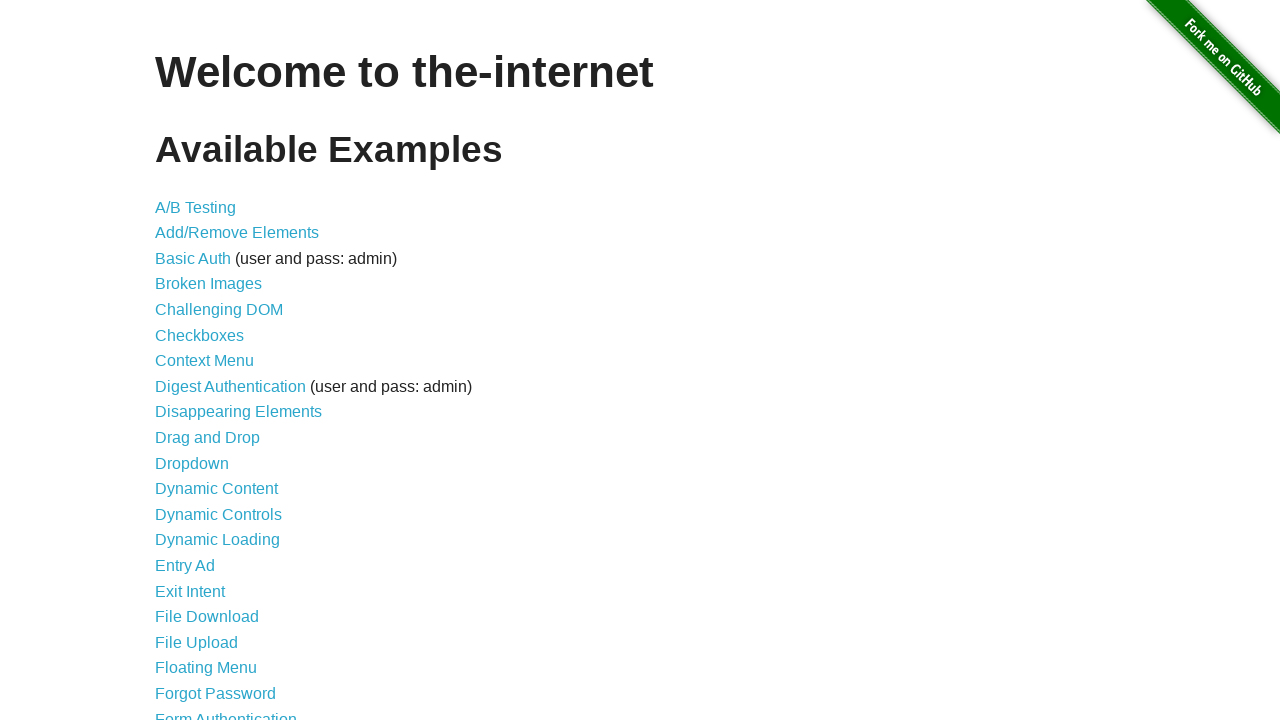

Clicked on 'JavaScript Alerts' link at (214, 361) on a:has-text('JavaScript Alerts')
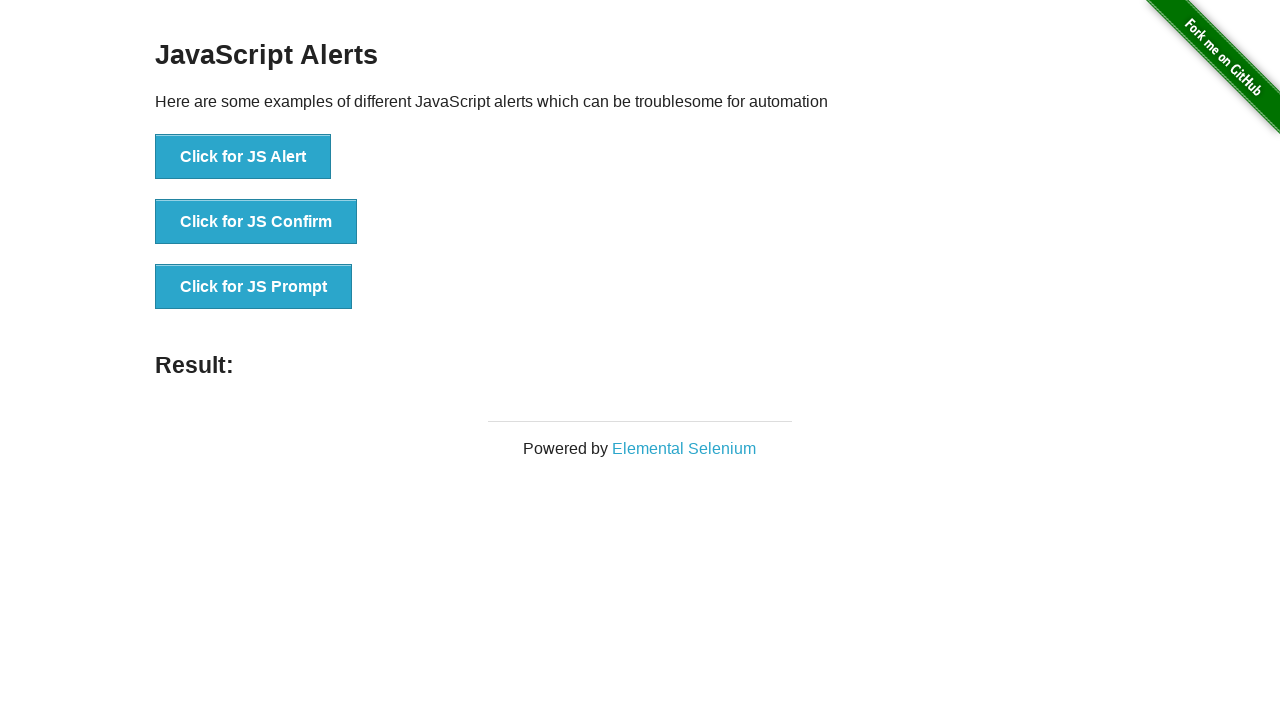

Set up dialog handler to dismiss alert
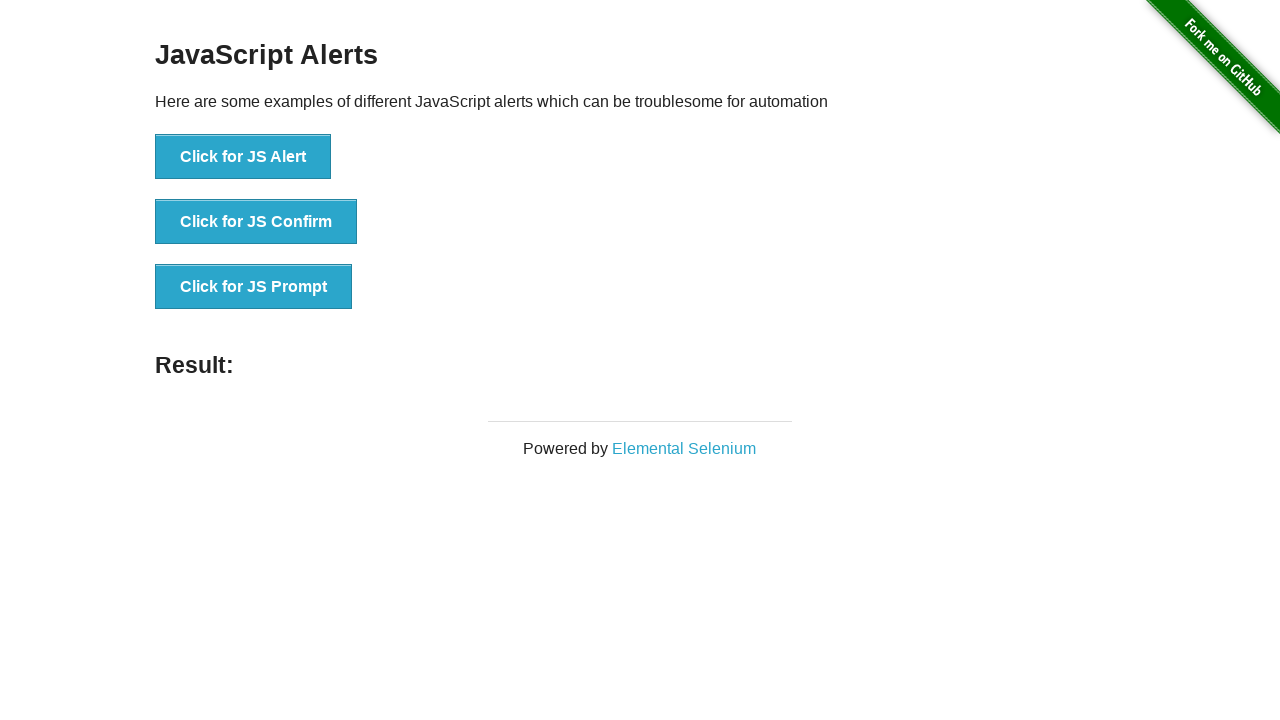

Clicked 'Click for JS Confirm' button to trigger confirmation alert at (256, 222) on button:has-text('Click for JS Confirm')
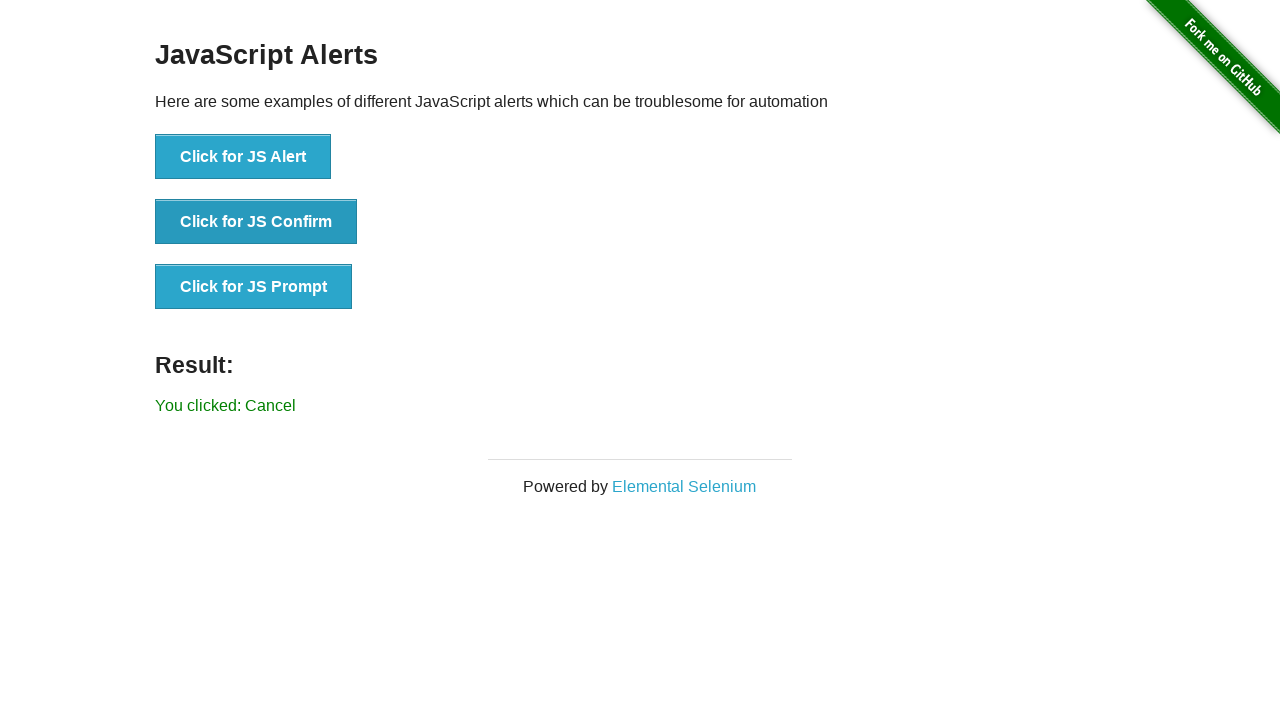

Confirmation alert dismissed - result element loaded
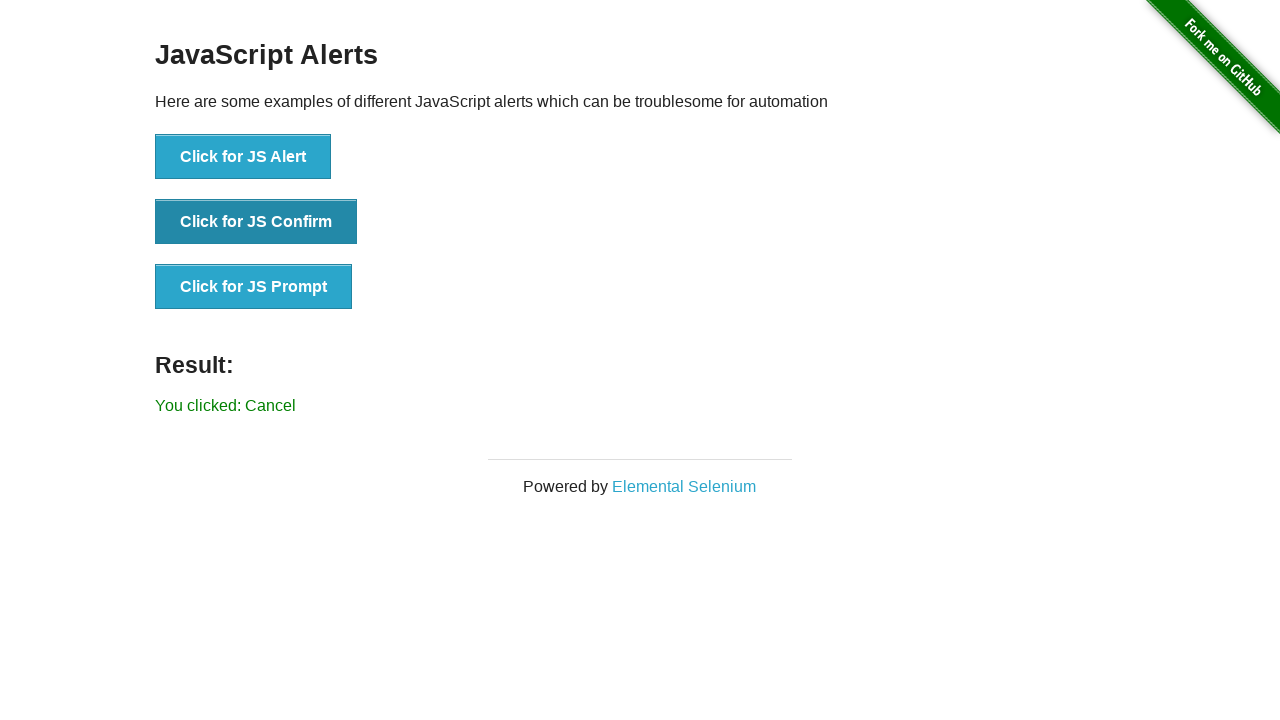

Set up dialog handler to accept alert
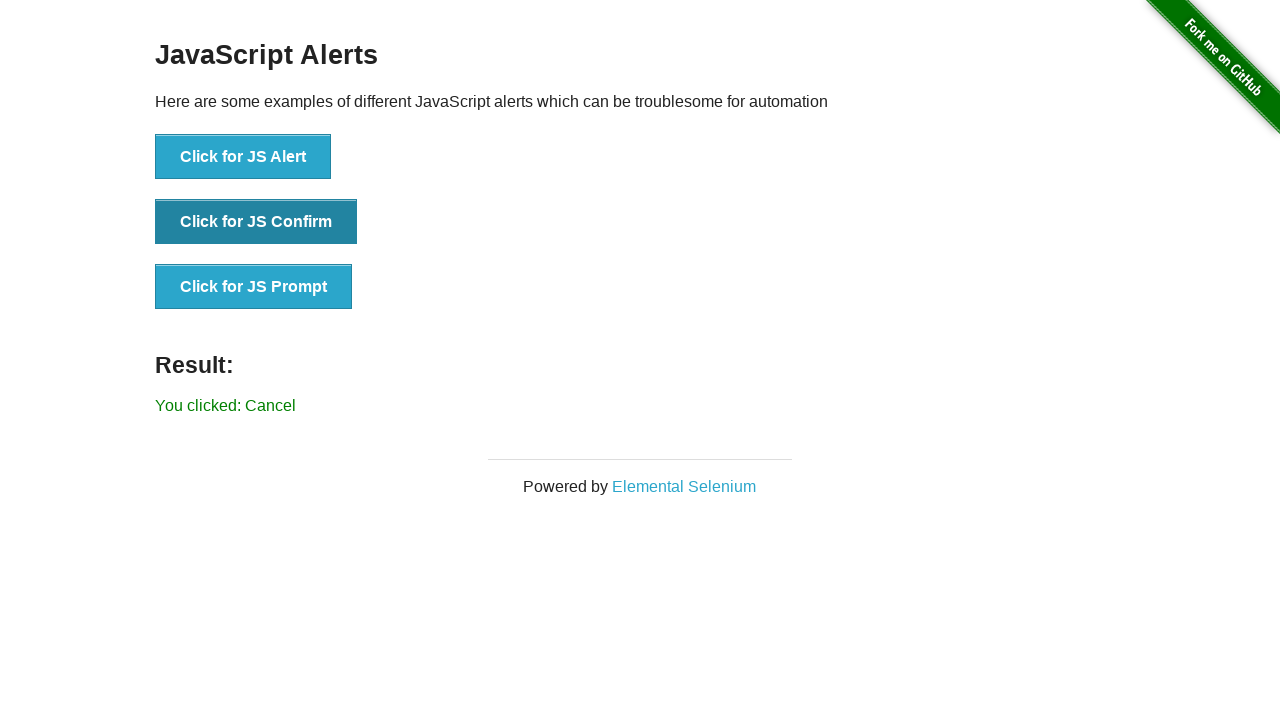

Clicked 'Click for JS Confirm' button again to trigger confirmation alert at (256, 222) on button:has-text('Click for JS Confirm')
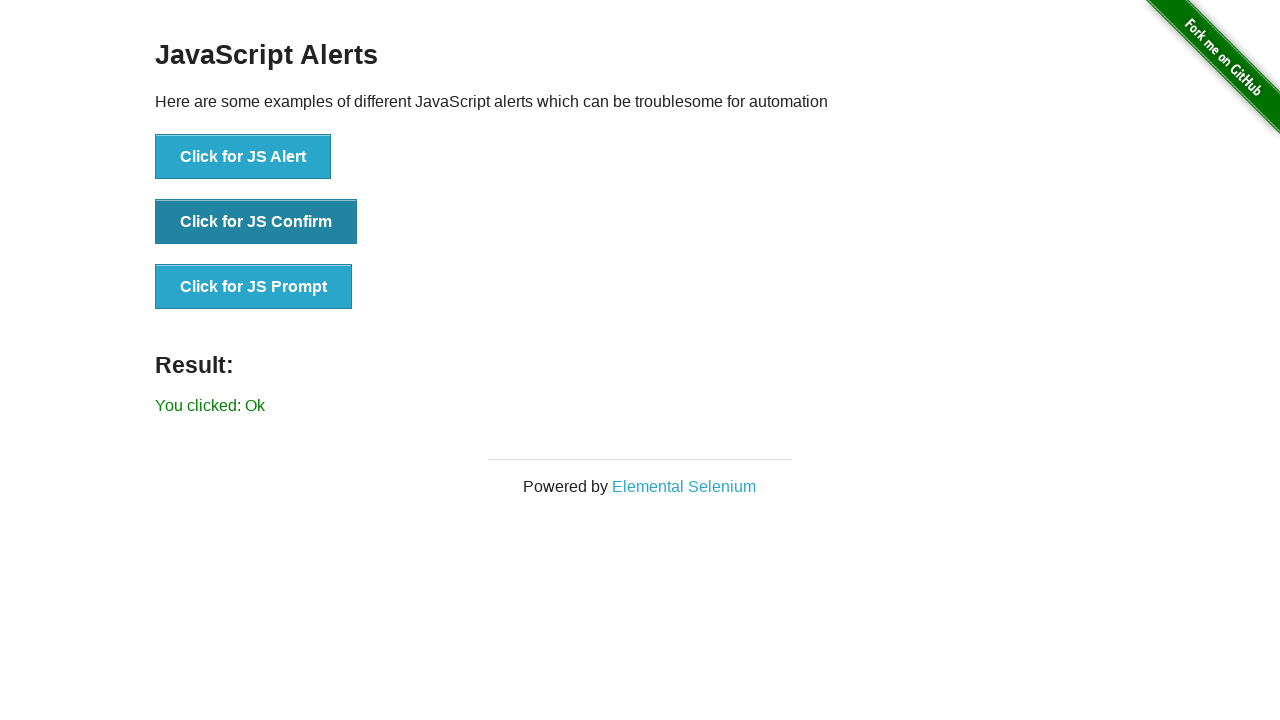

Confirmation alert accepted - result element updated
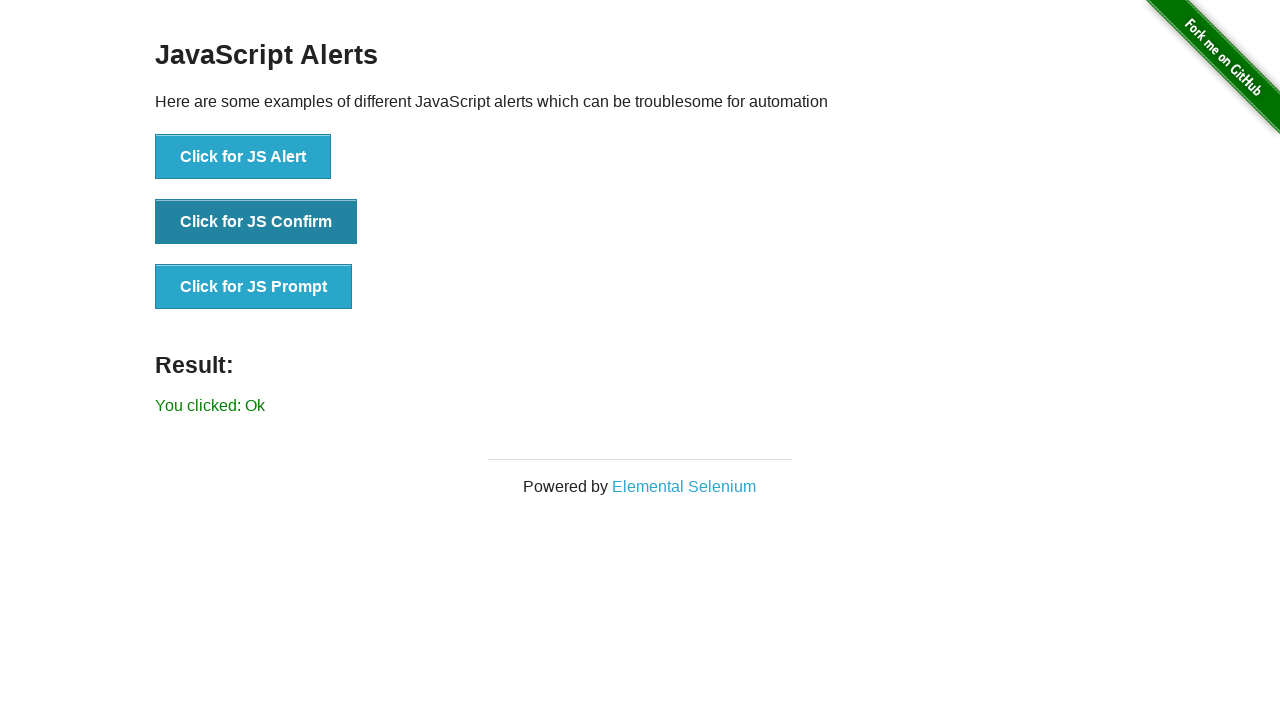

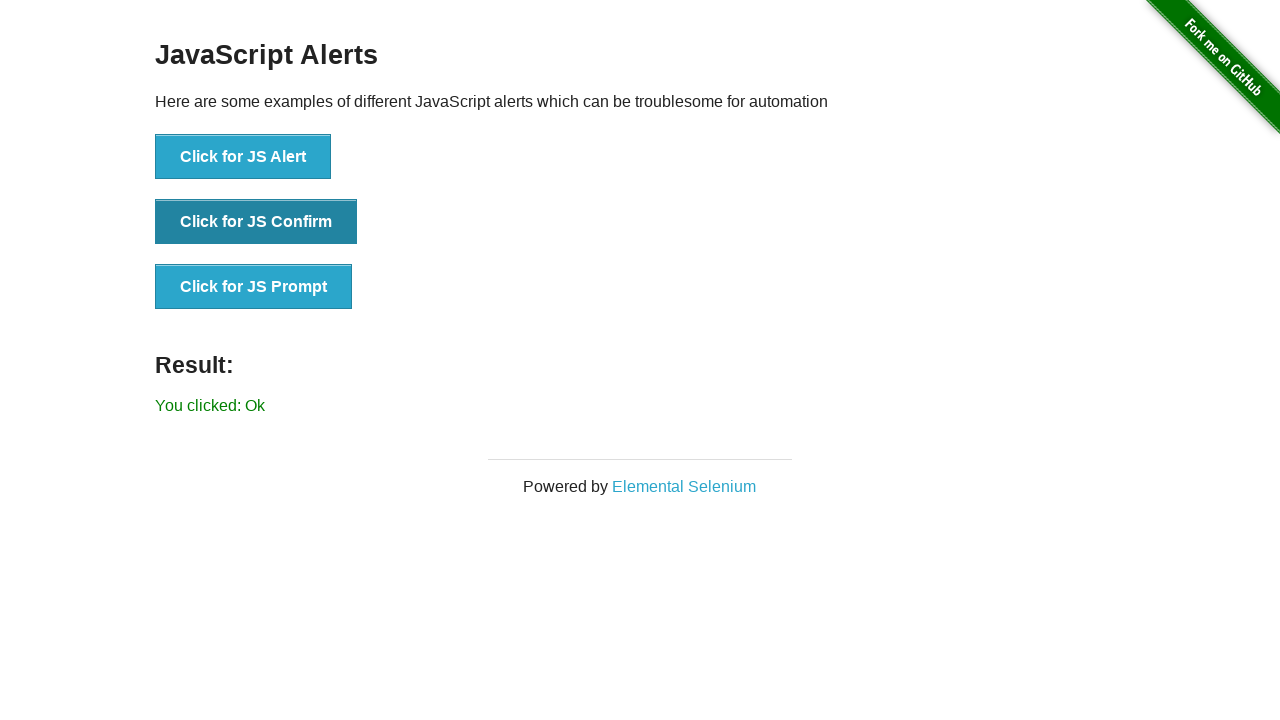